Tests the city input field by verifying its placeholder text and filling it with a city name

Starting URL: https://mariumdeu.wixsite.com/weather

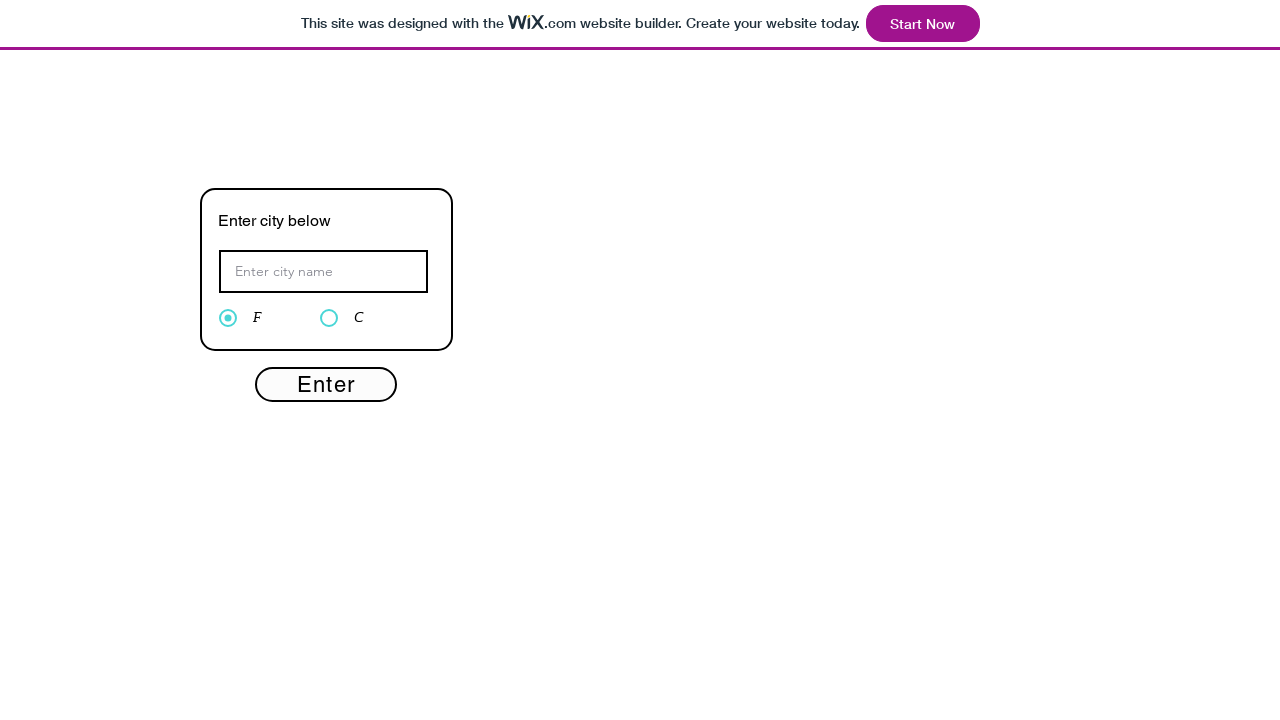

Located the city input field
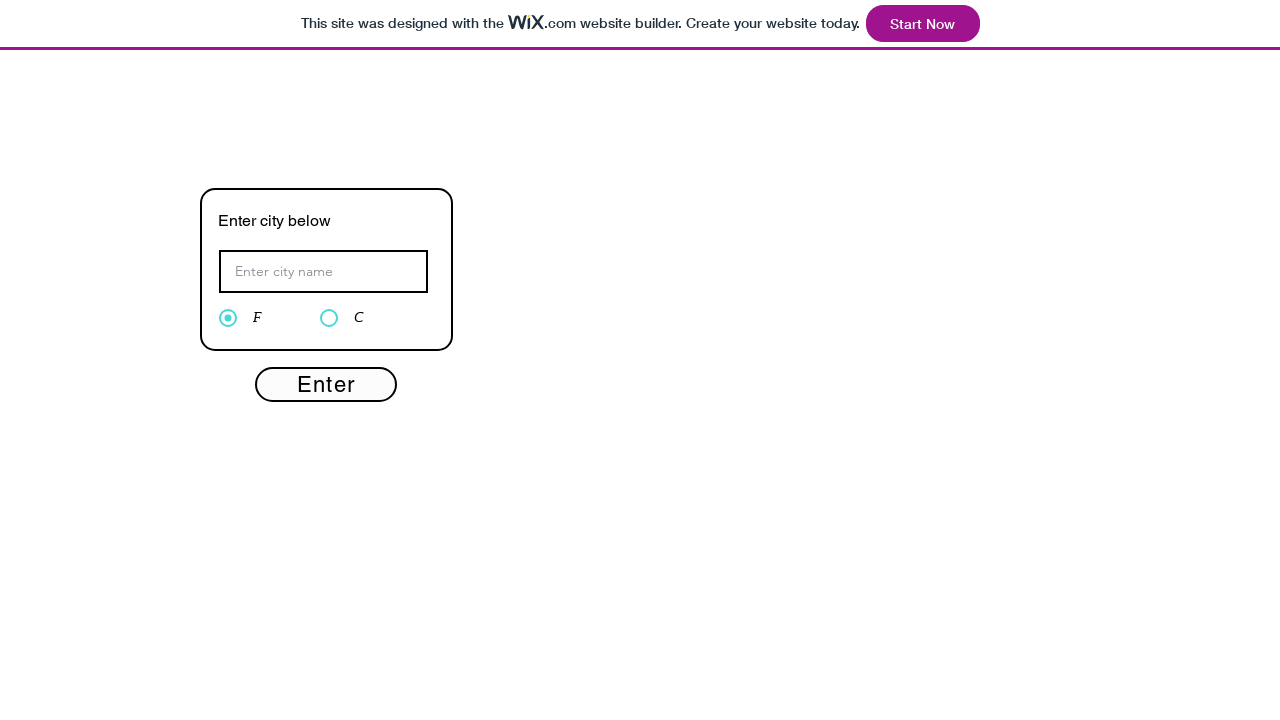

Verified city input placeholder text is 'Enter city name'
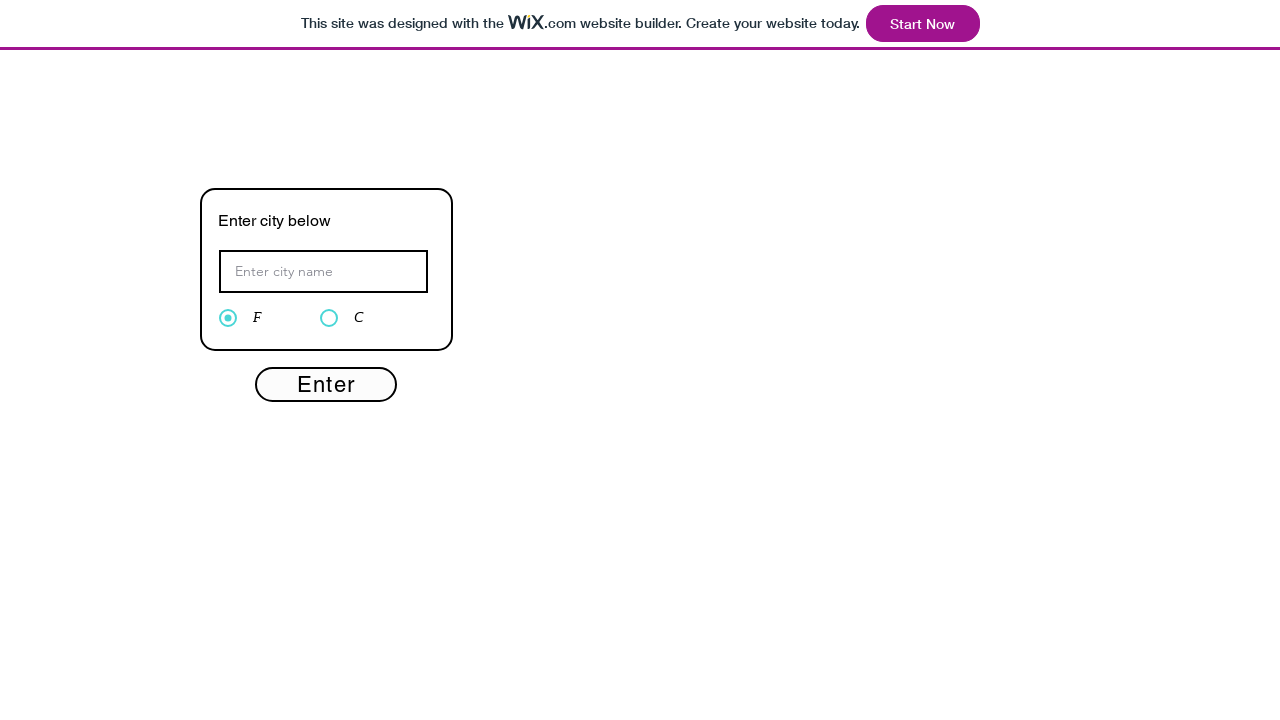

Filled city input field with 'Chicago' on input#input_comp-m9q5vpmm
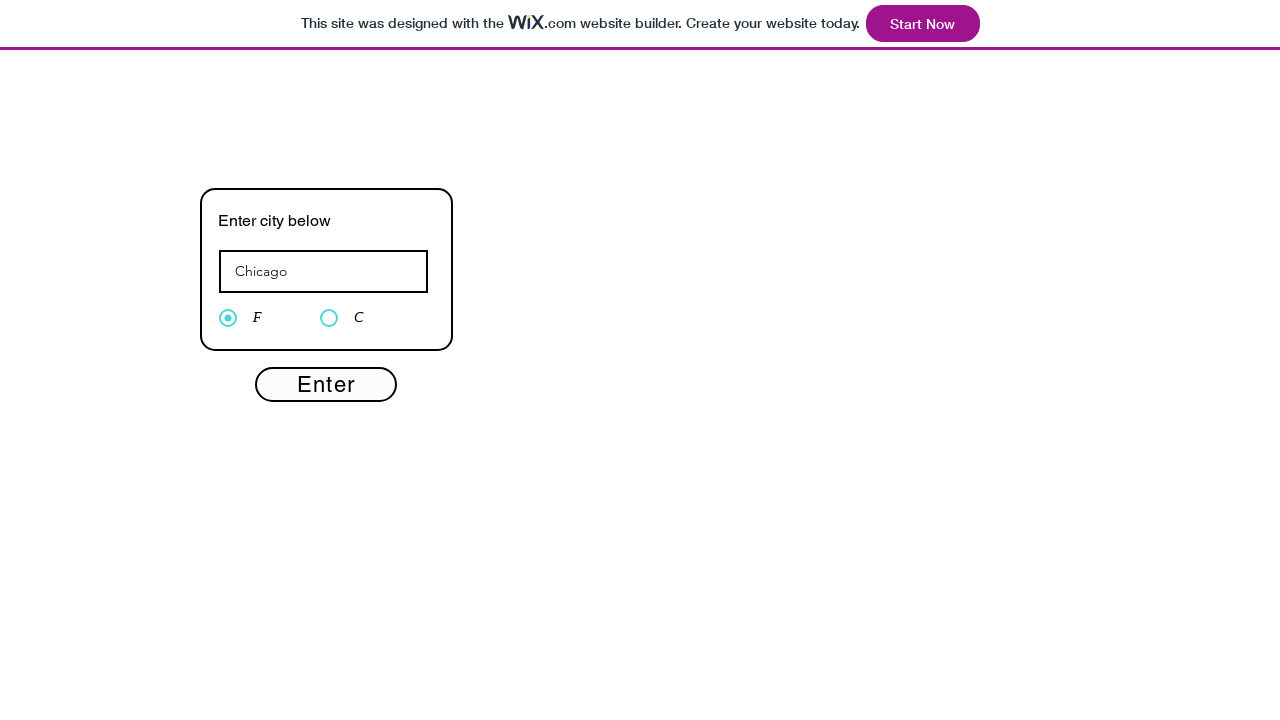

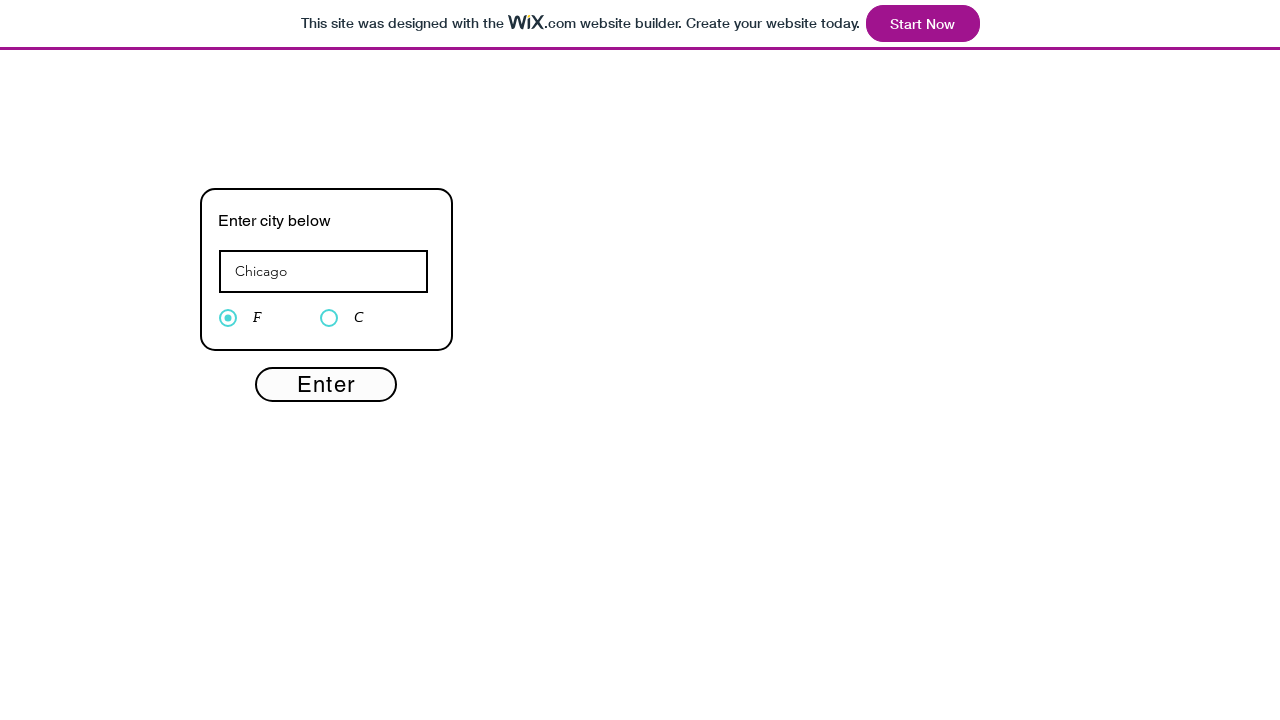